Tests browser tab switching functionality by clicking a button that opens a new tab, then switching between the parent window and the newly opened child window.

Starting URL: https://demoqa.com/browser-windows

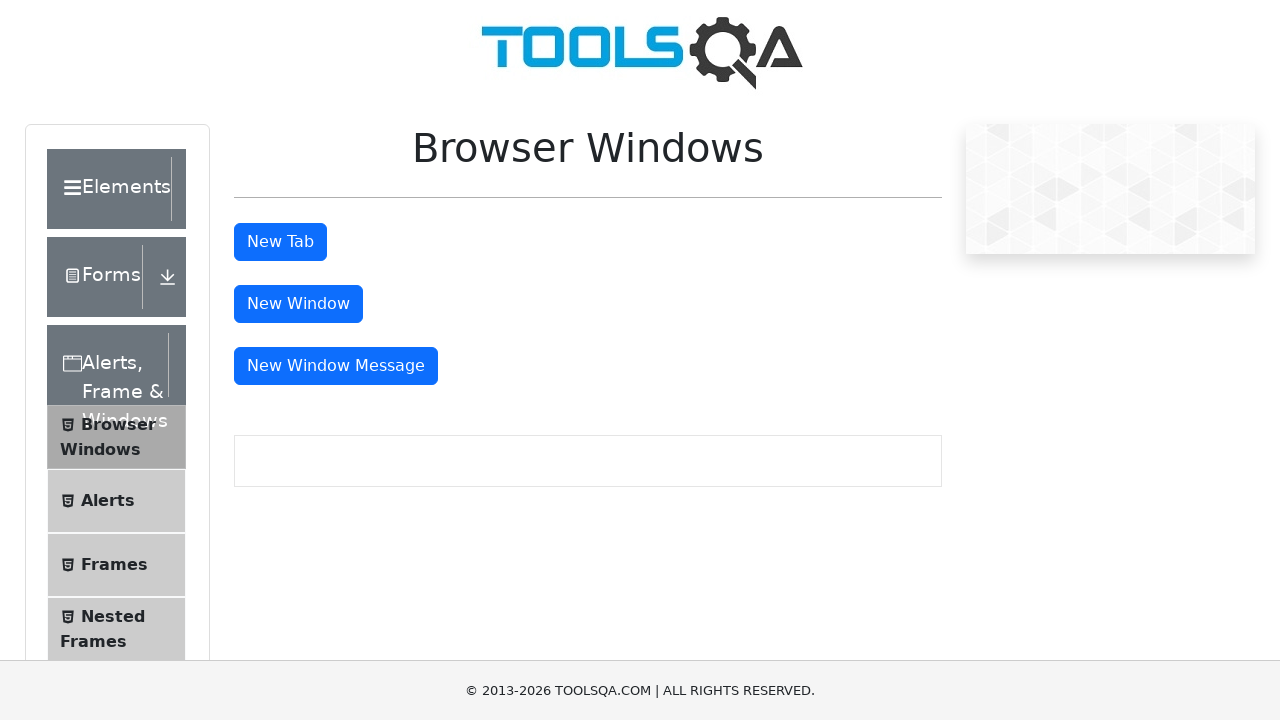

Clicked button to open new tab at (280, 242) on #tabButton
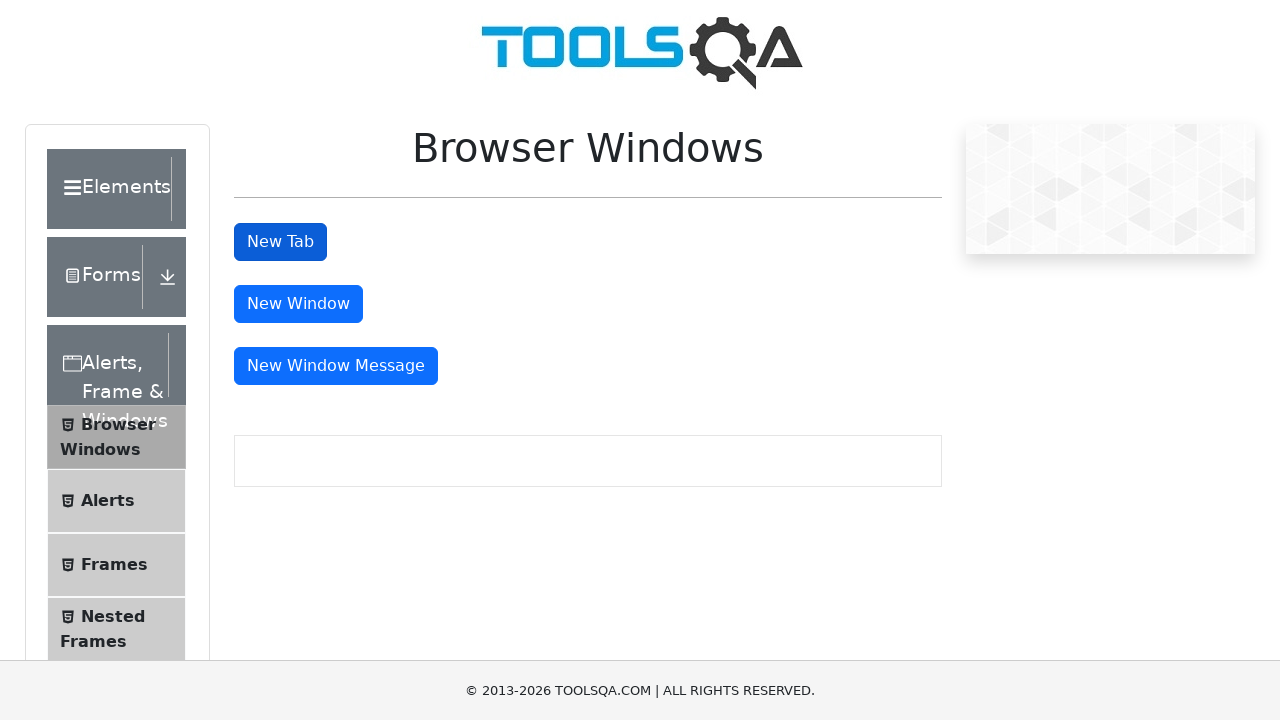

New tab opened and captured
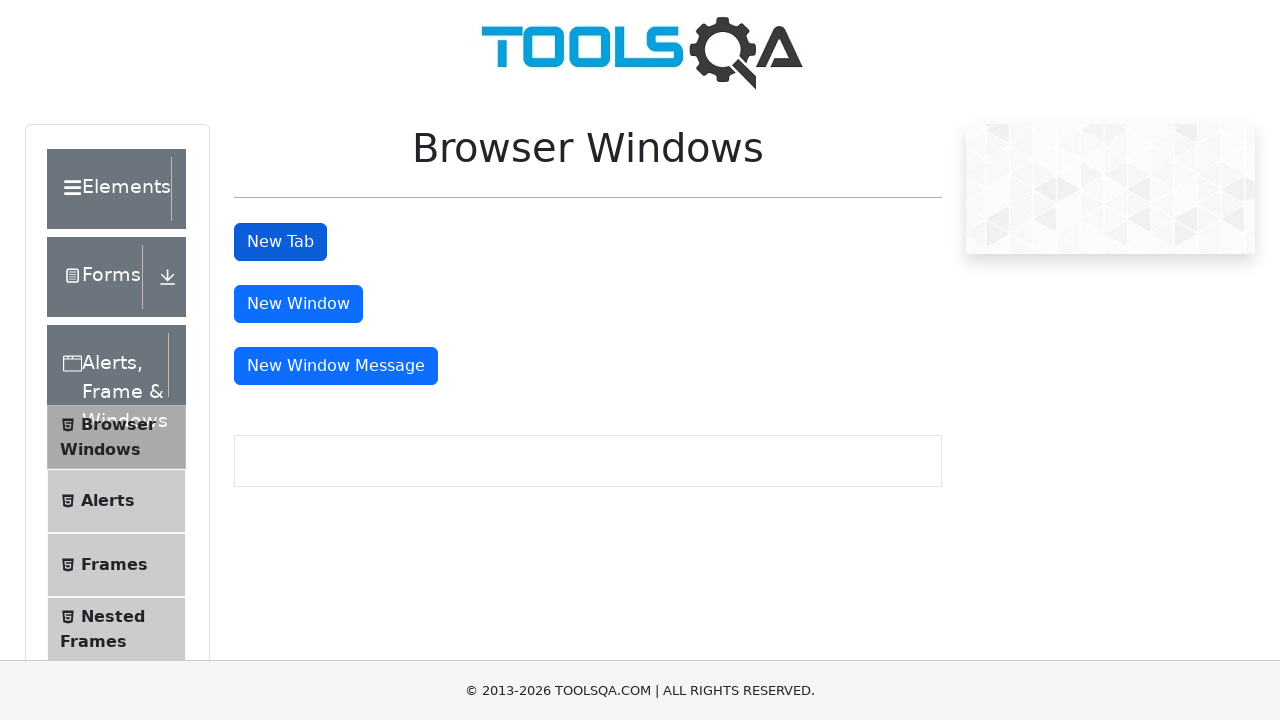

New tab finished loading
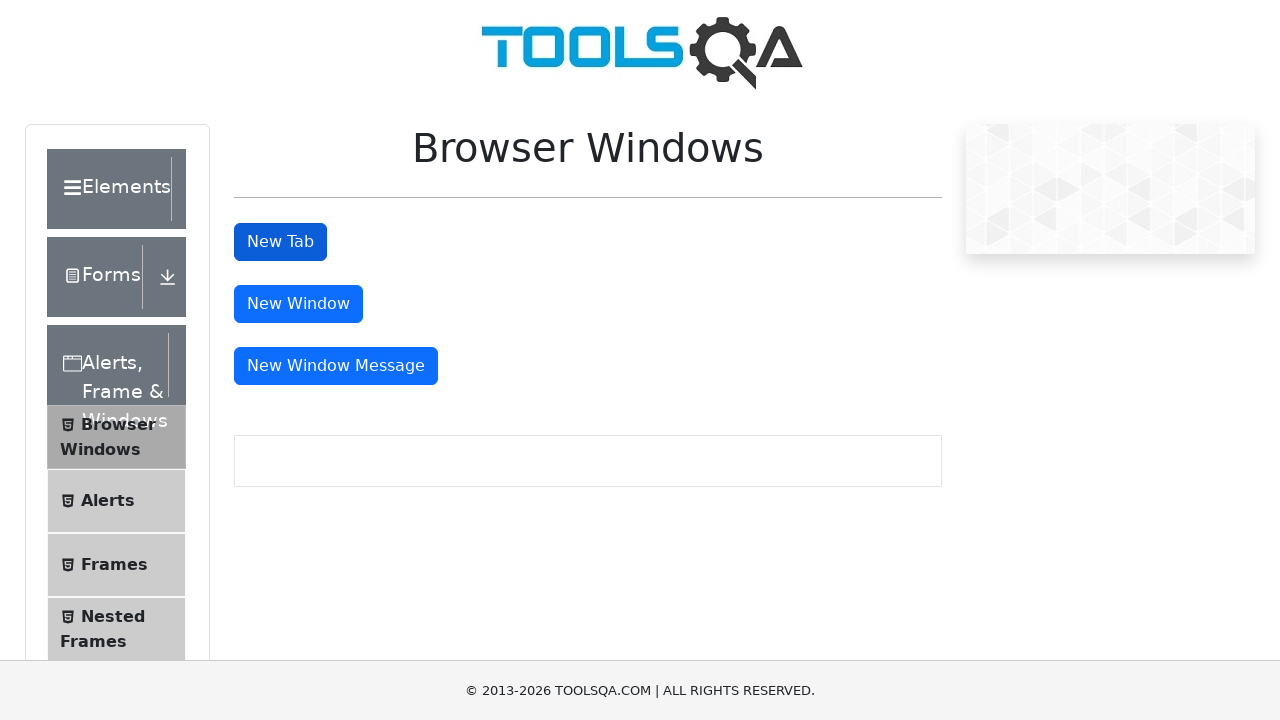

Switched focus back to parent tab
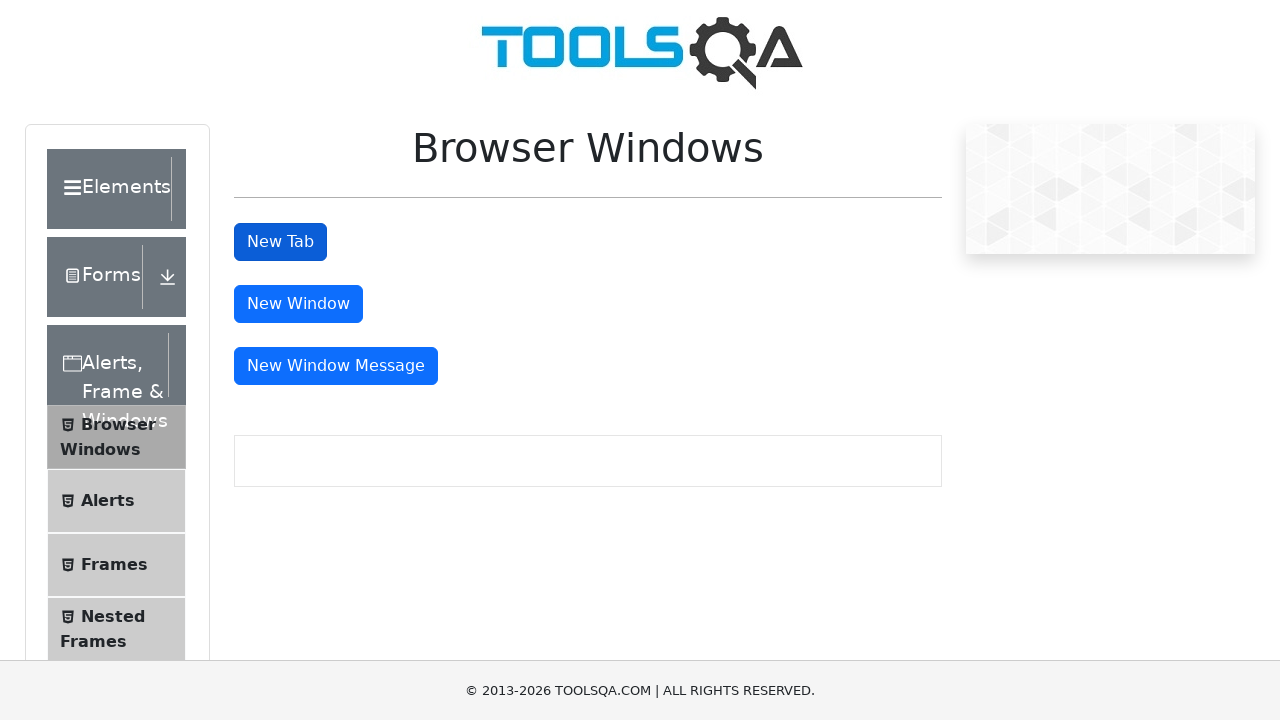

Closed the child tab
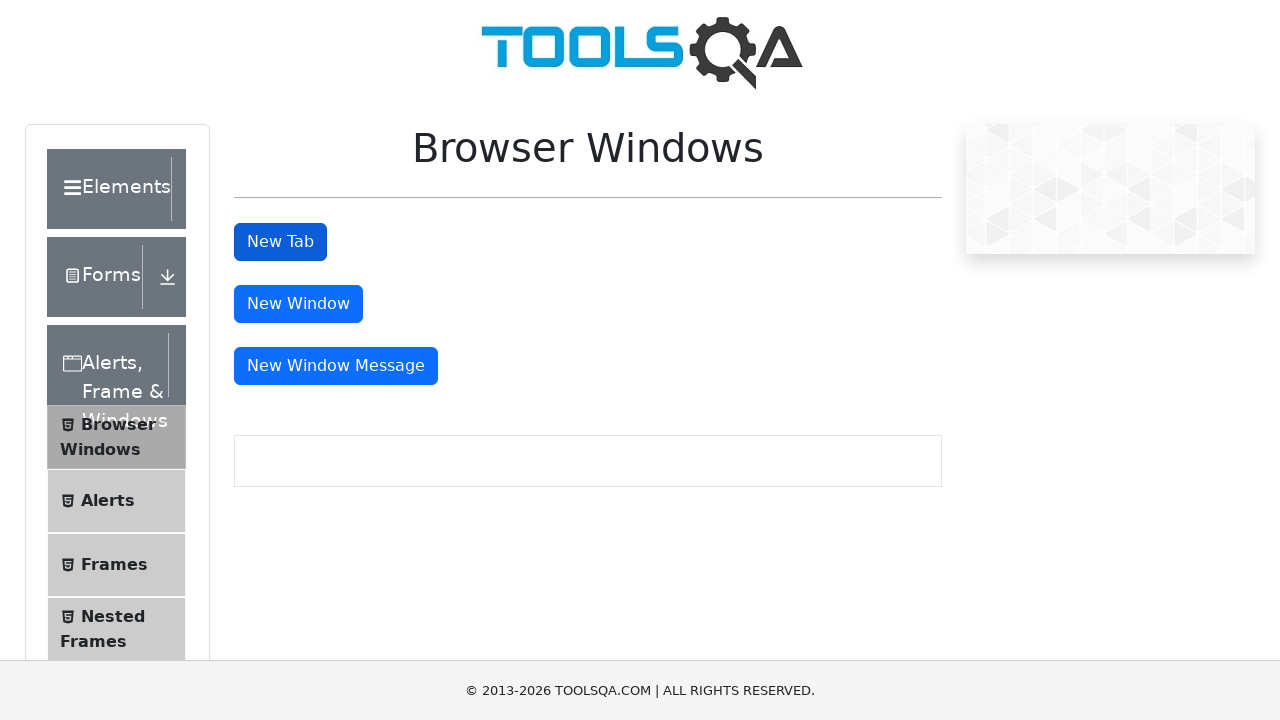

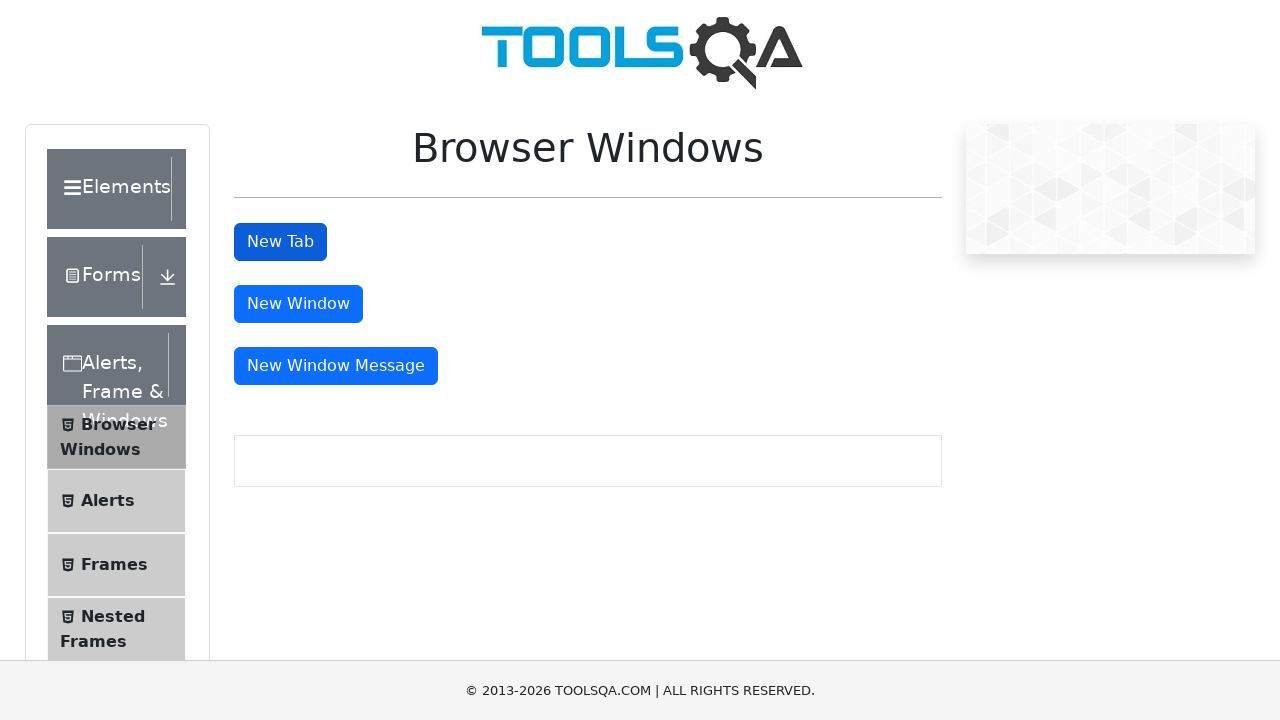